Tests navigation to embroidered paintings section, filters by "Urban Landscape" genre, and verifies that a specific painting "Трамвайный путь" (Tram Track) exists in the results.

Starting URL: https://artnow.ru

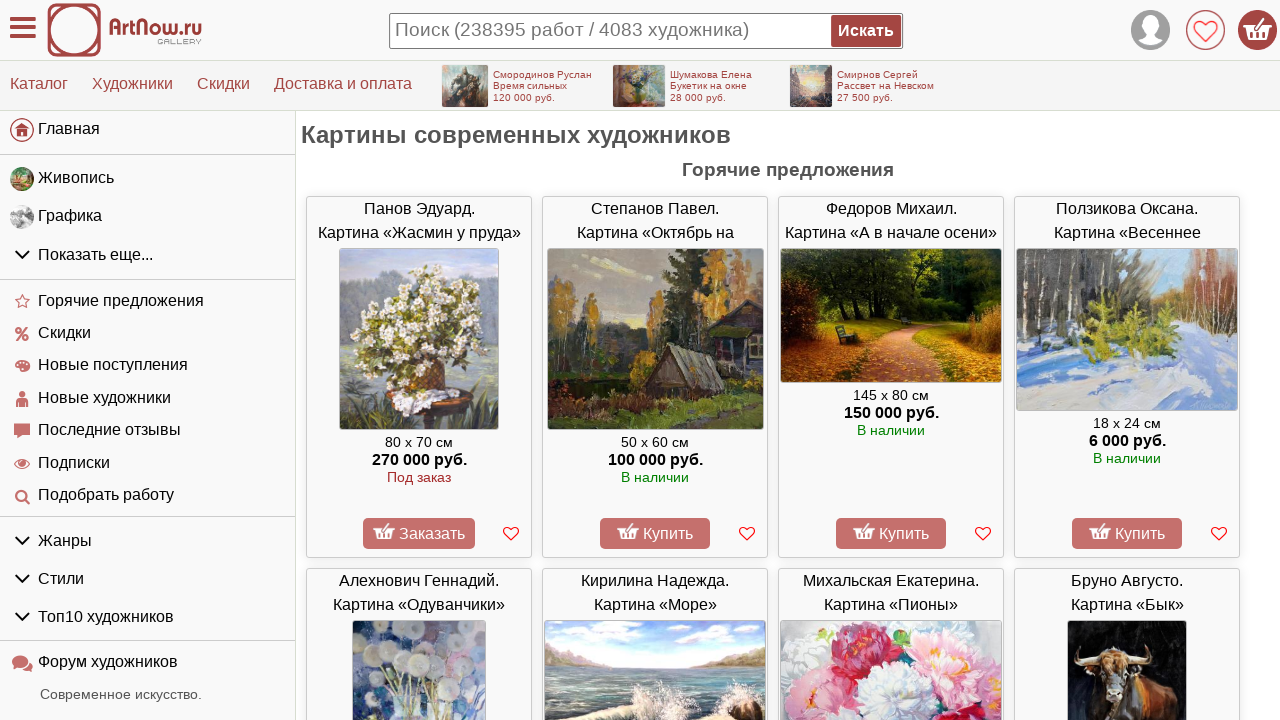

Opened drop-down list for art categories at (148, 255) on #left_container > div > ul:nth-child(2) > li.menu-group.gids > div
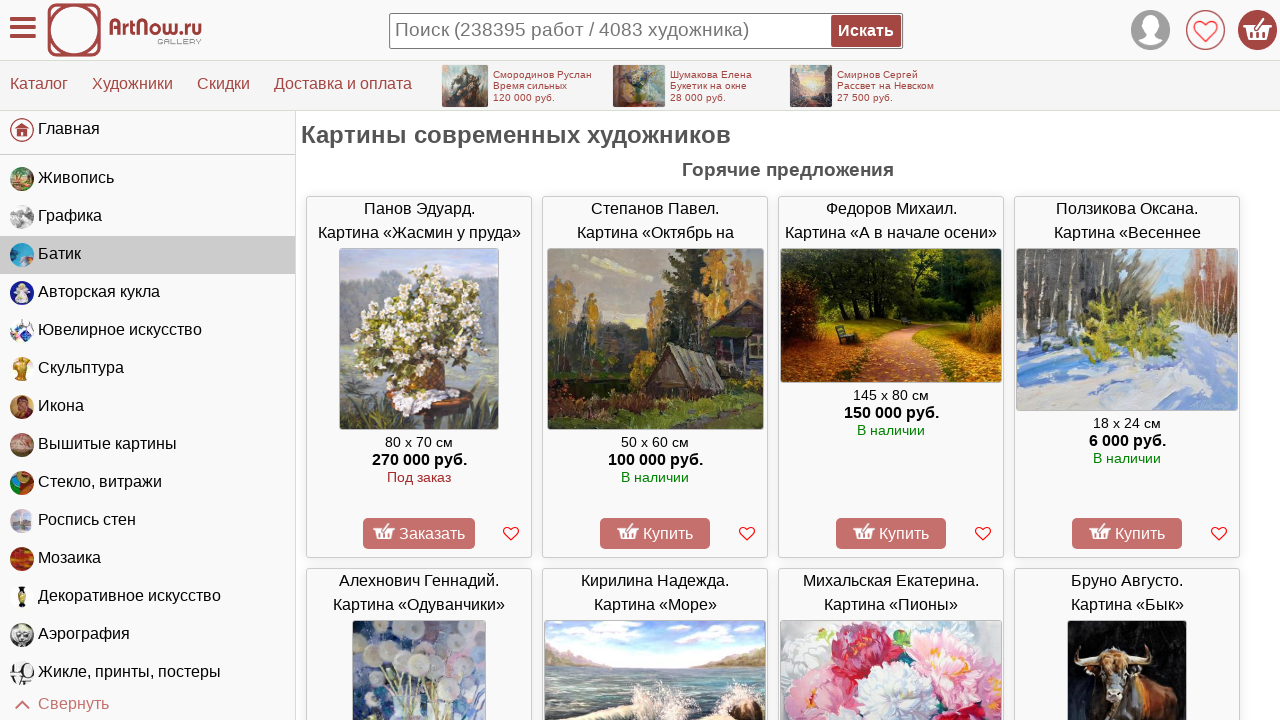

Clicked on embroidered paintings section at (148, 445) on #left_container > div > ul:nth-child(2) > li:nth-child(8) > a
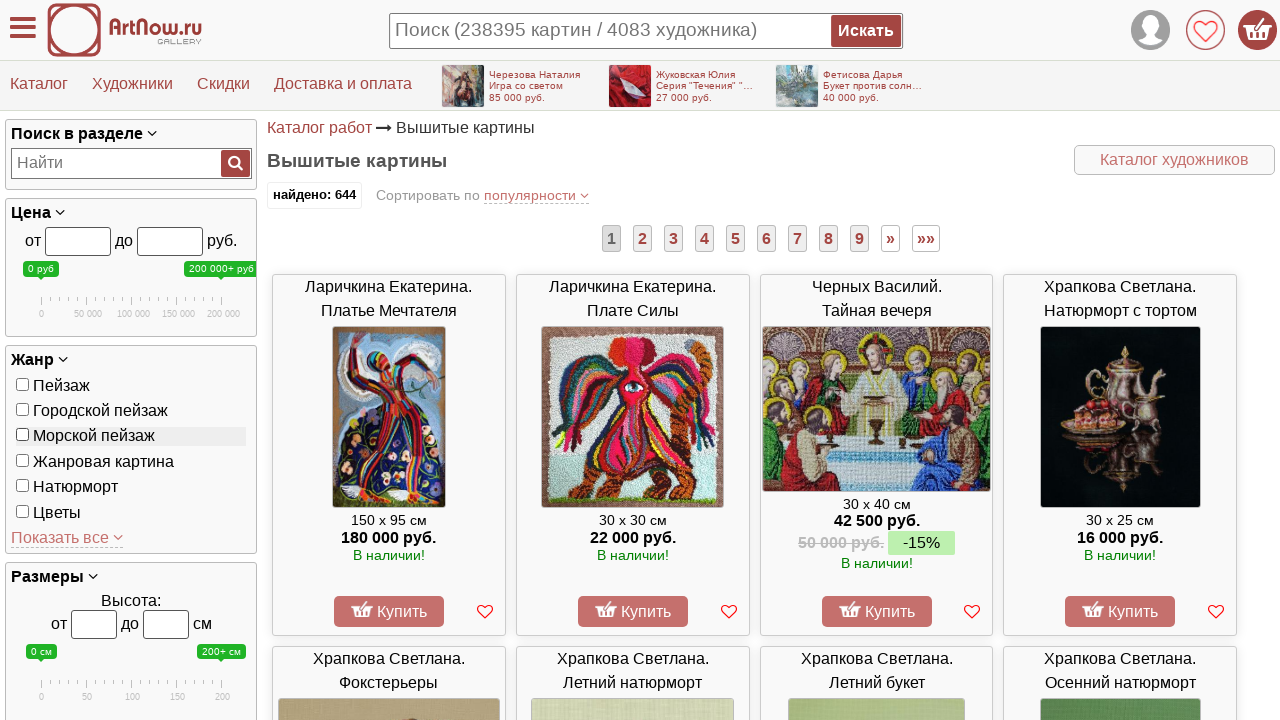

Genre filter loaded
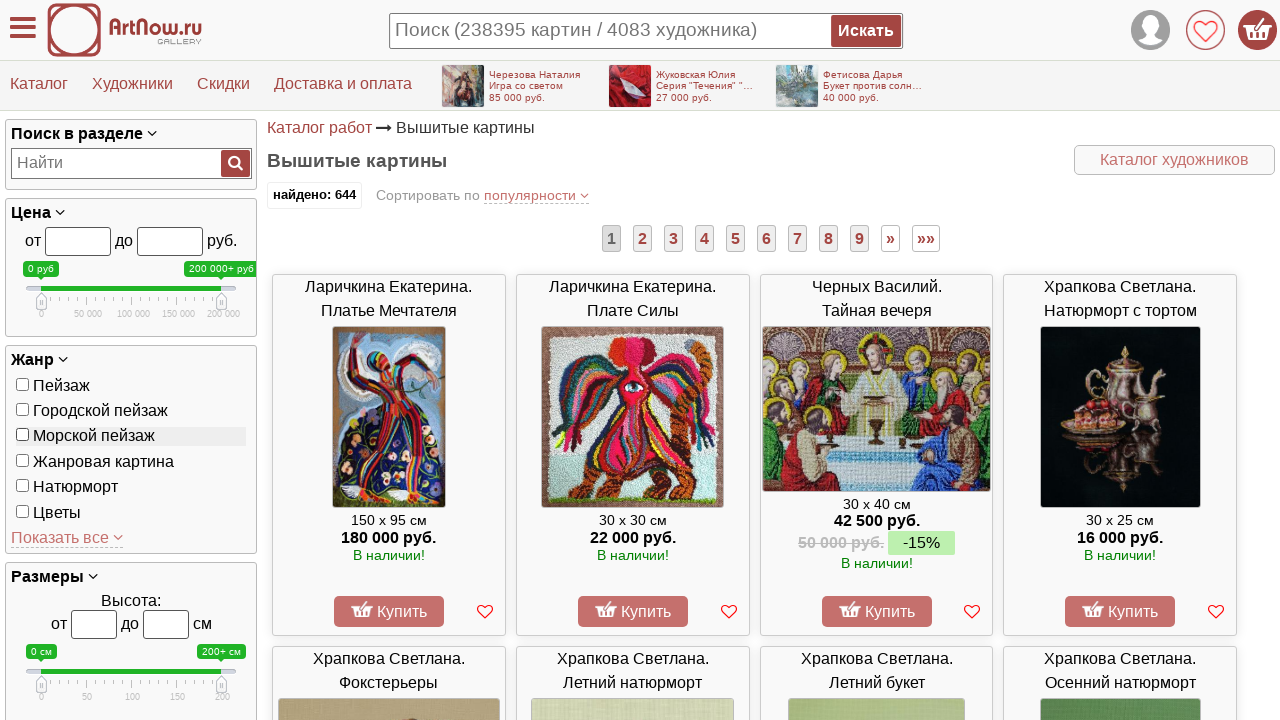

Selected 'Urban Landscape' genre filter at (131, 411) on #genrebox > div > label:nth-child(2)
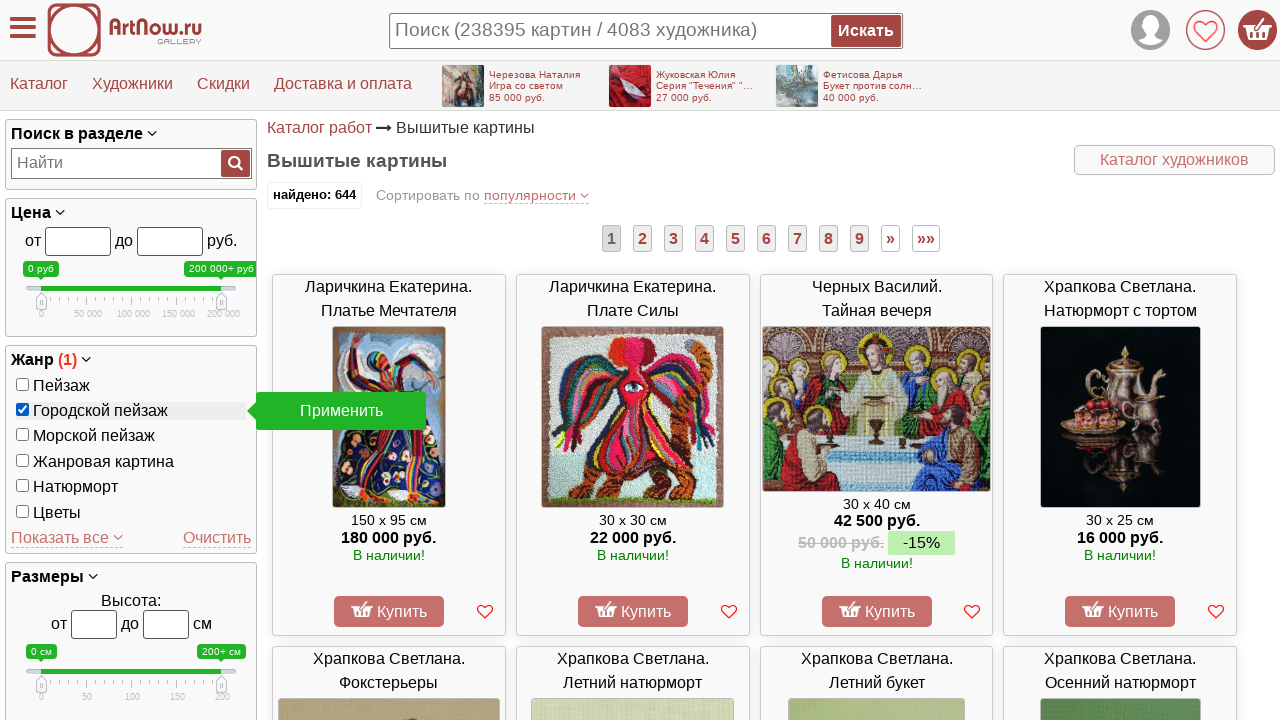

Pressed Enter to apply the genre filter
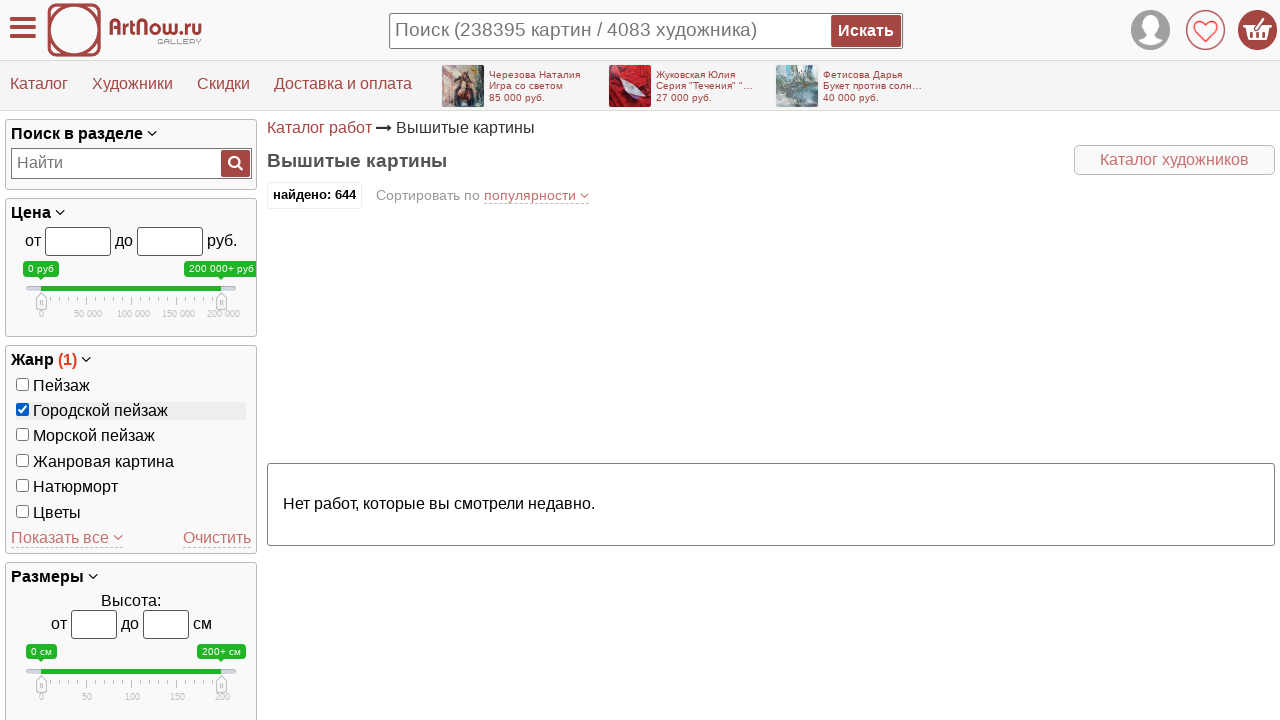

Filtered results loaded, verified 'Трамвайный путь' (Tram Track) painting exists in Urban Landscape section
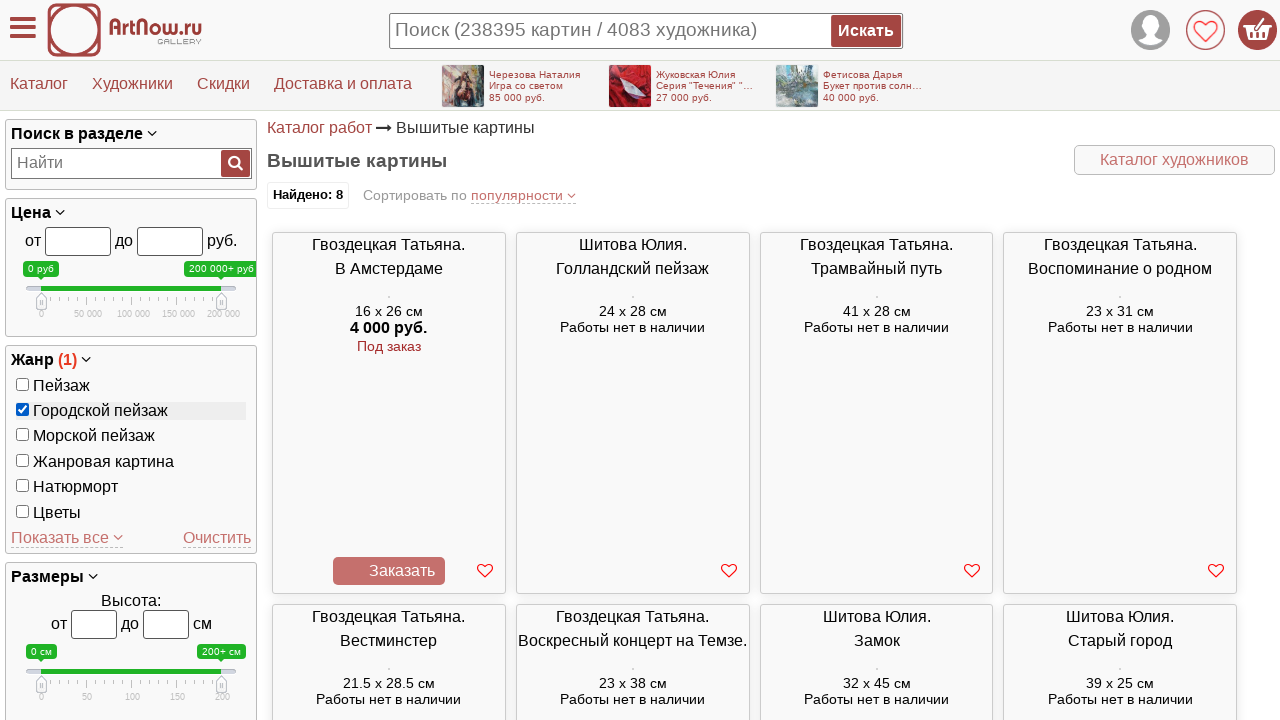

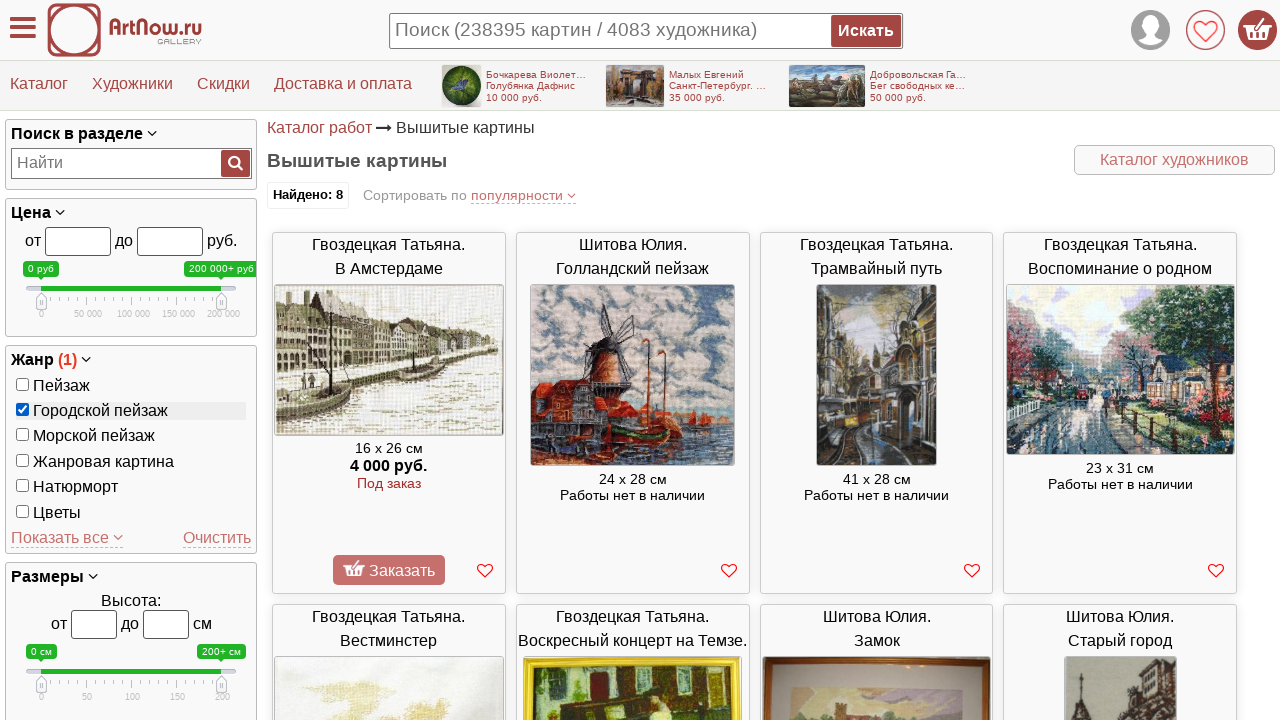